Tests navigation by clicking the A/B Testing link and verifying the URL changes to the expected destination

Starting URL: https://the-internet.herokuapp.com/

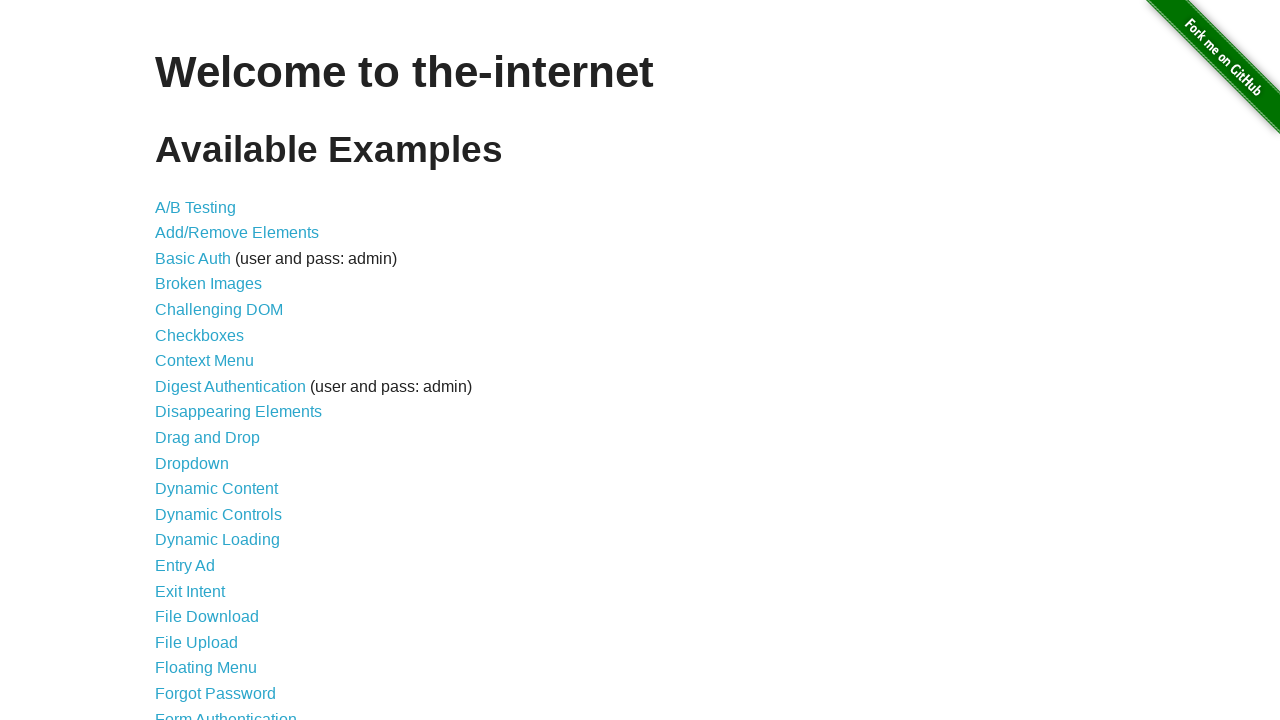

Clicked the A/B Testing link at (196, 207) on a[href='/abtest']
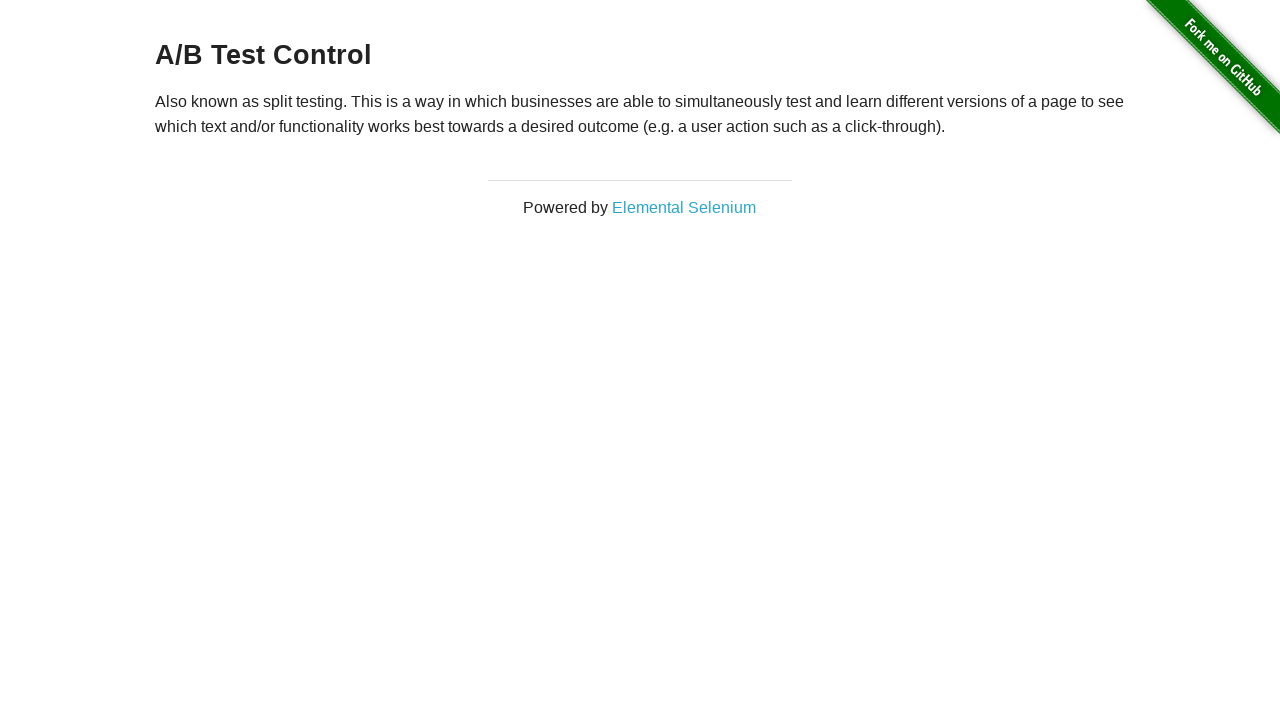

Verified URL changed to A/B testing page
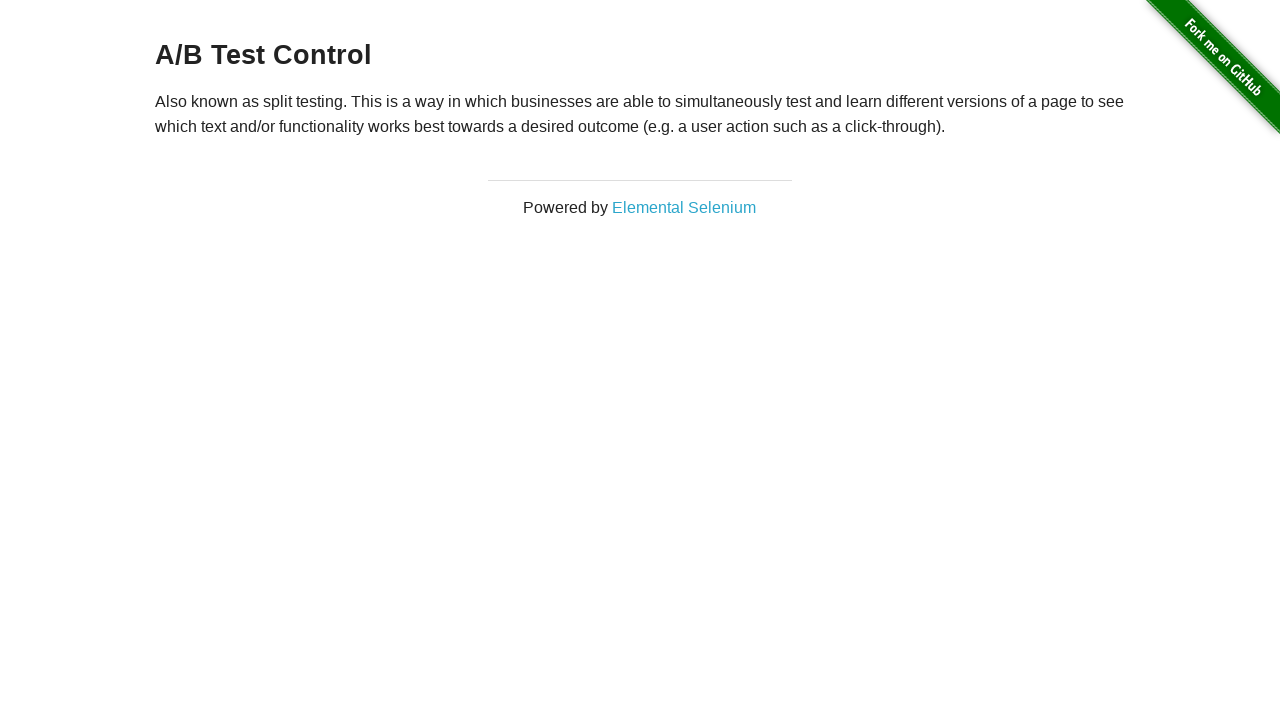

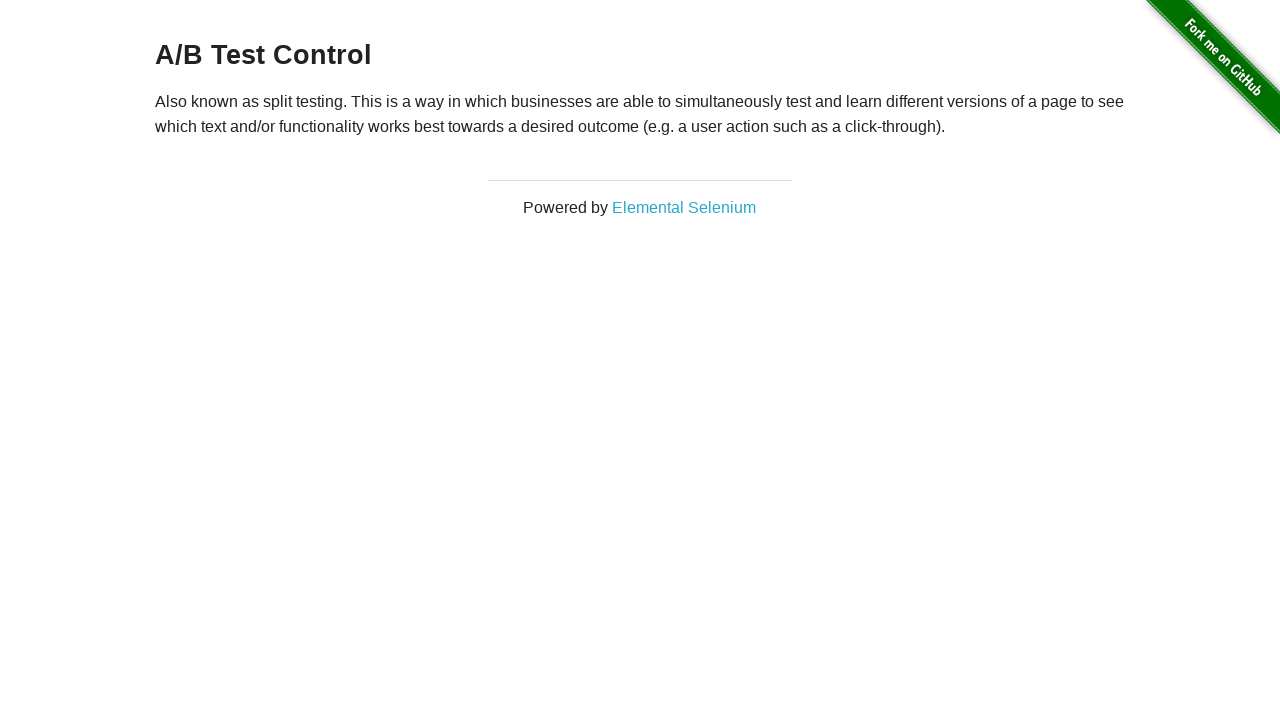